Tests adding an item to cart and then removing it, verifying the cart becomes empty after removal

Starting URL: https://www.demoblaze.com/index.html

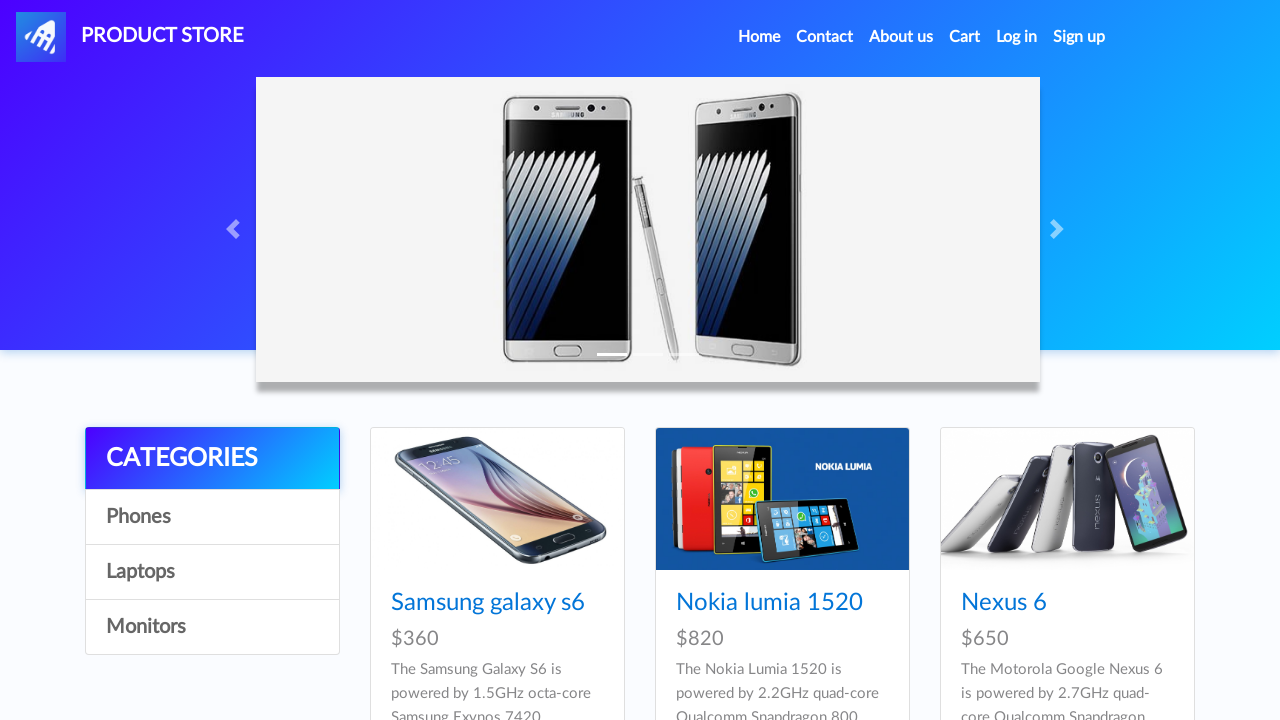

Set up dialog handler to accept alerts
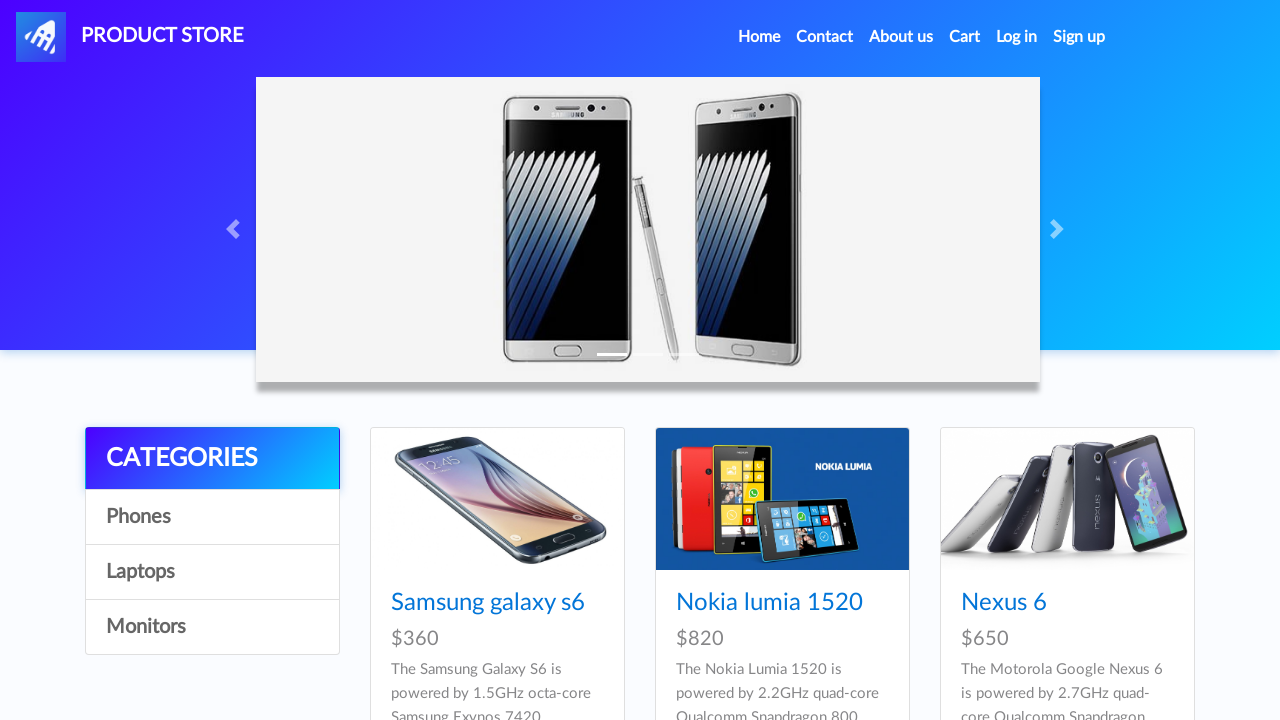

First product selector loaded
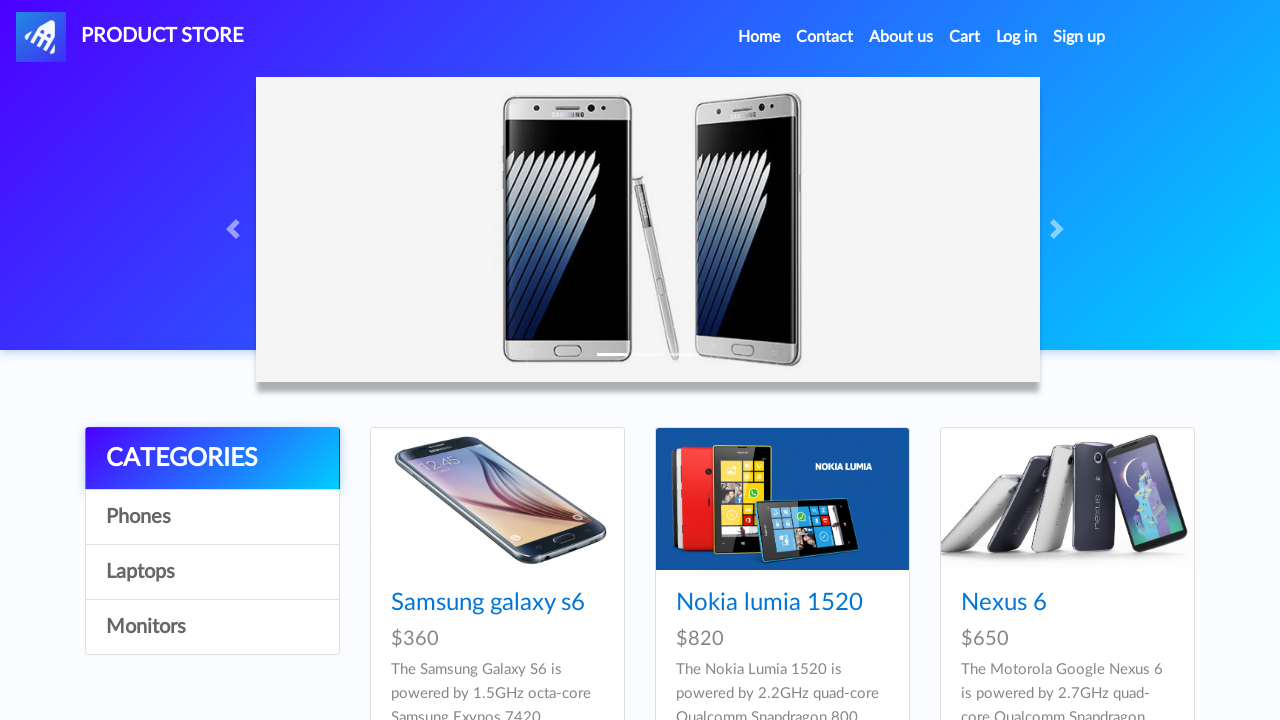

Clicked on first product at (488, 603) on .hrefch
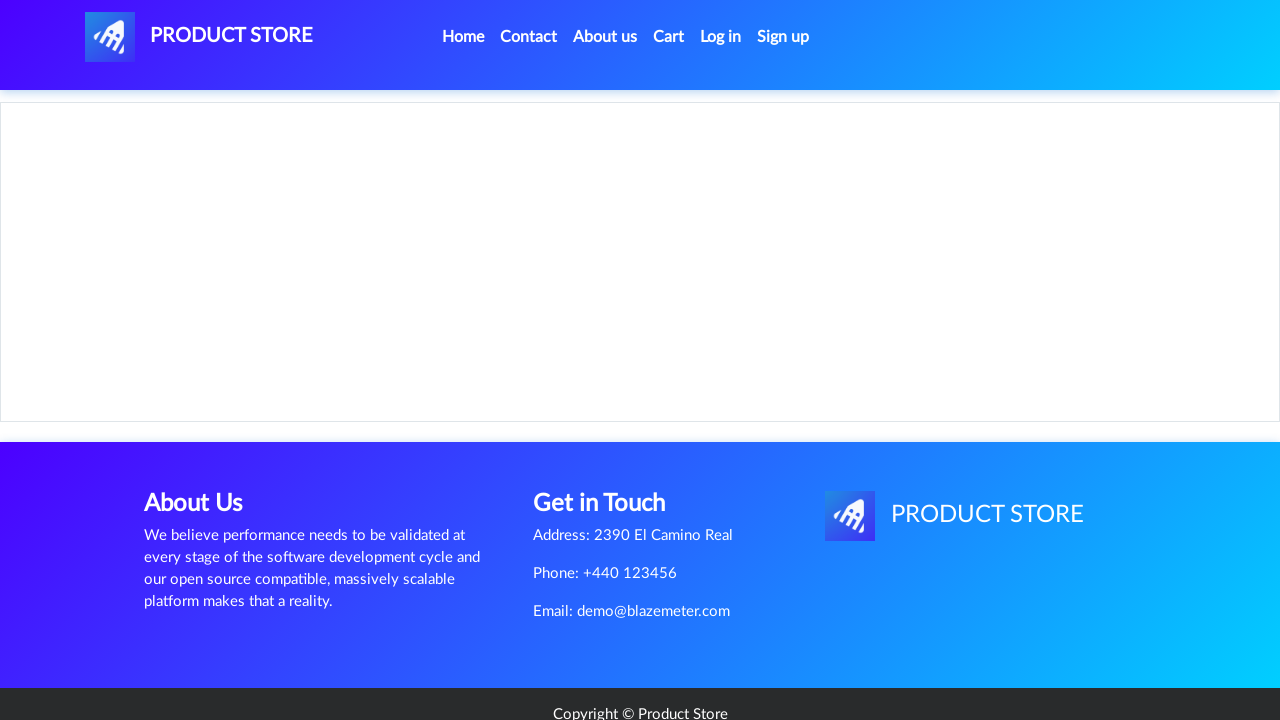

Add to cart button loaded
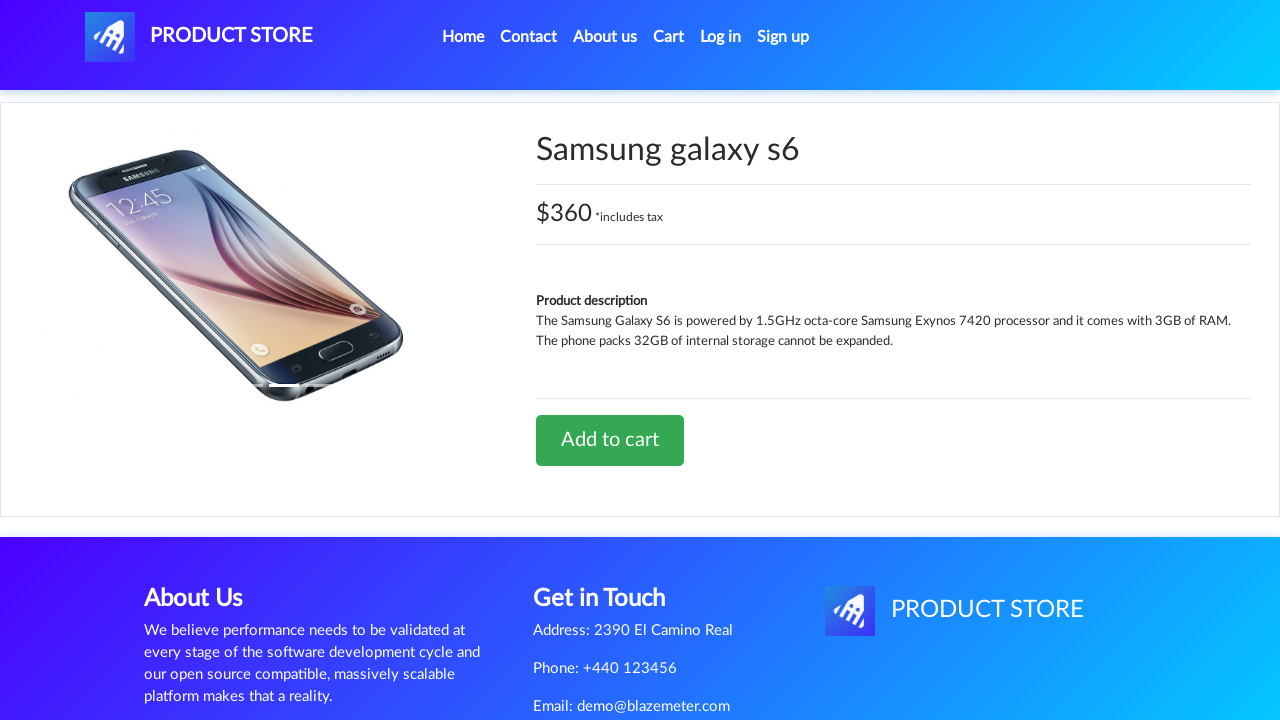

Clicked Add to cart button at (610, 440) on a[onclick='addToCart(1)']
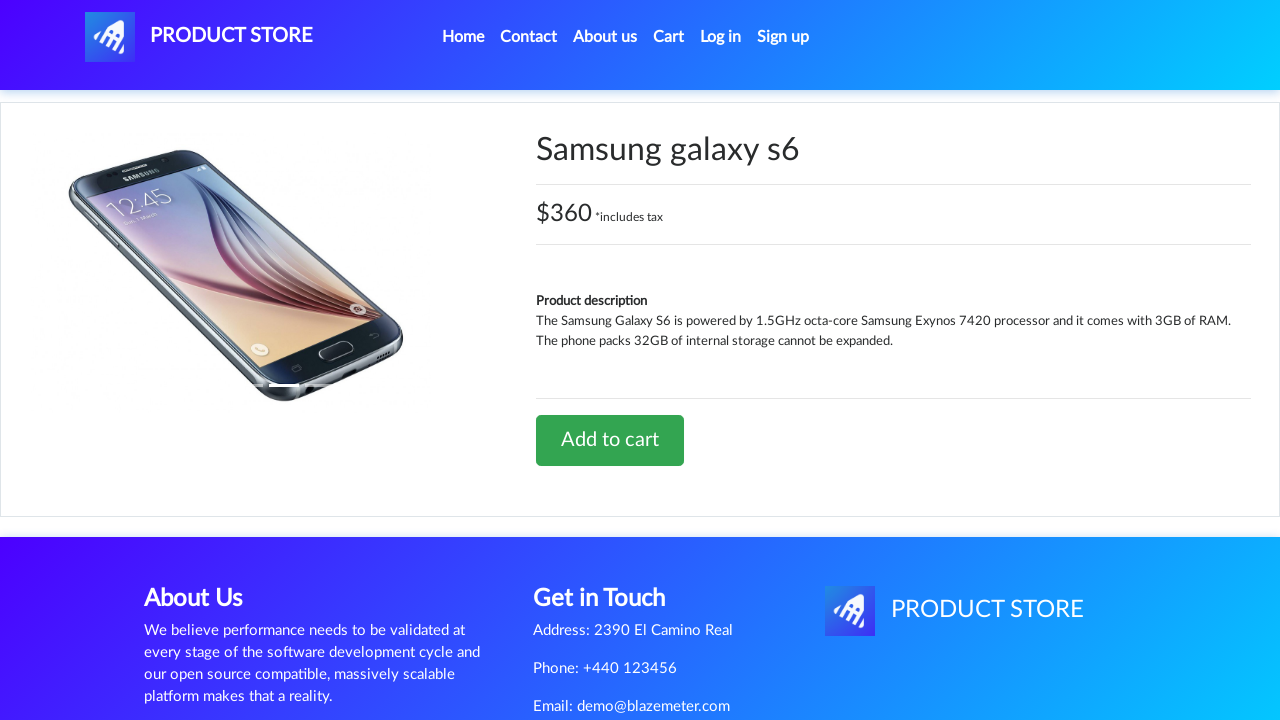

Alert dialog accepted and processed
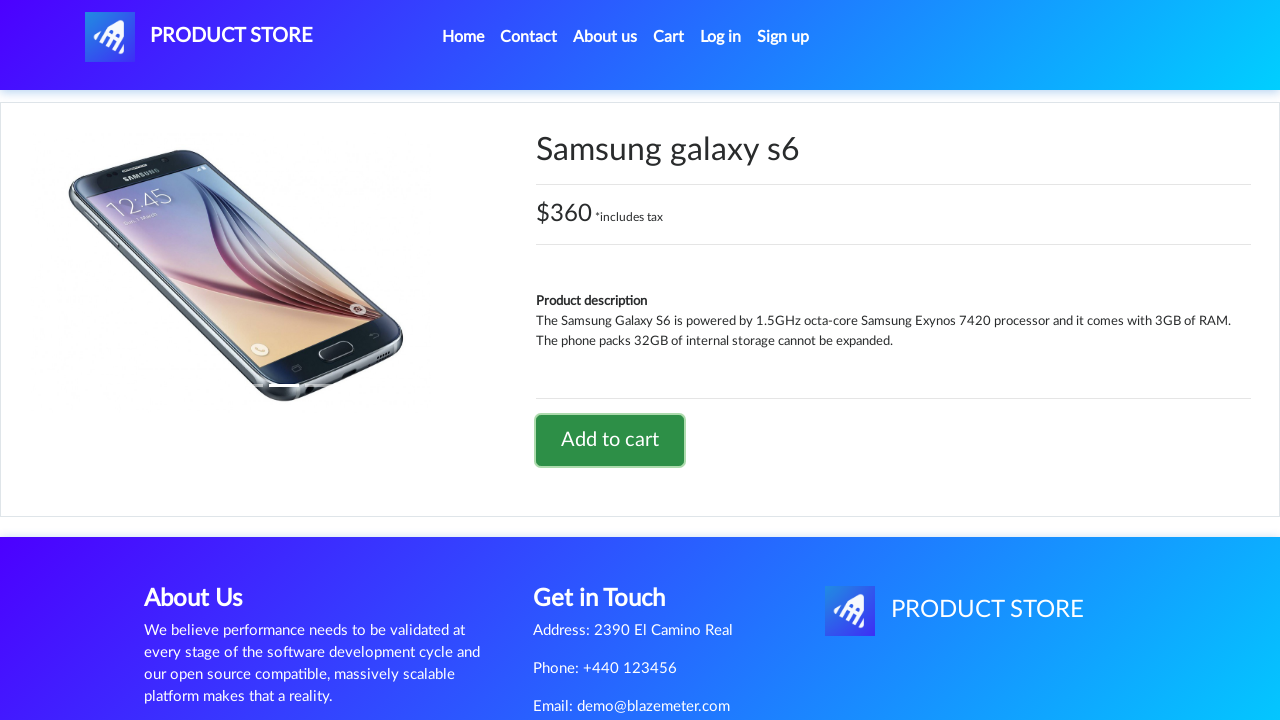

Clicked on cart button to navigate to cart at (669, 37) on #cartur
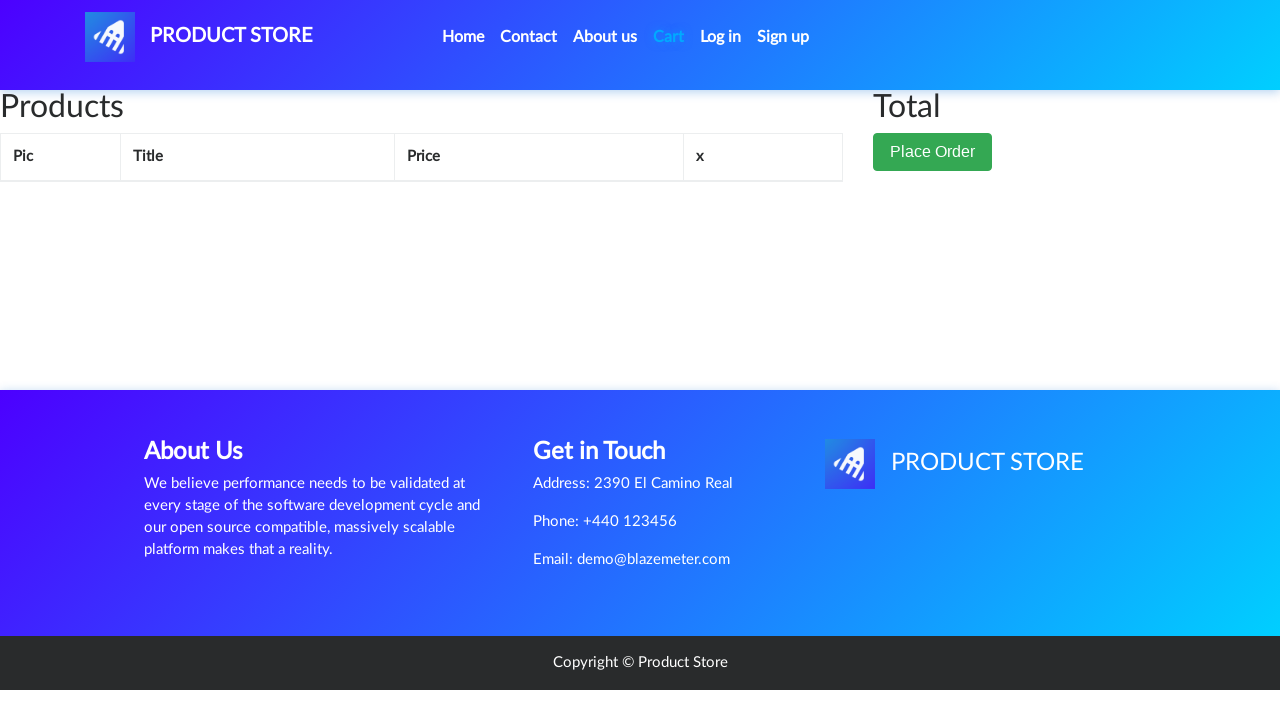

Cart page loaded with total price element
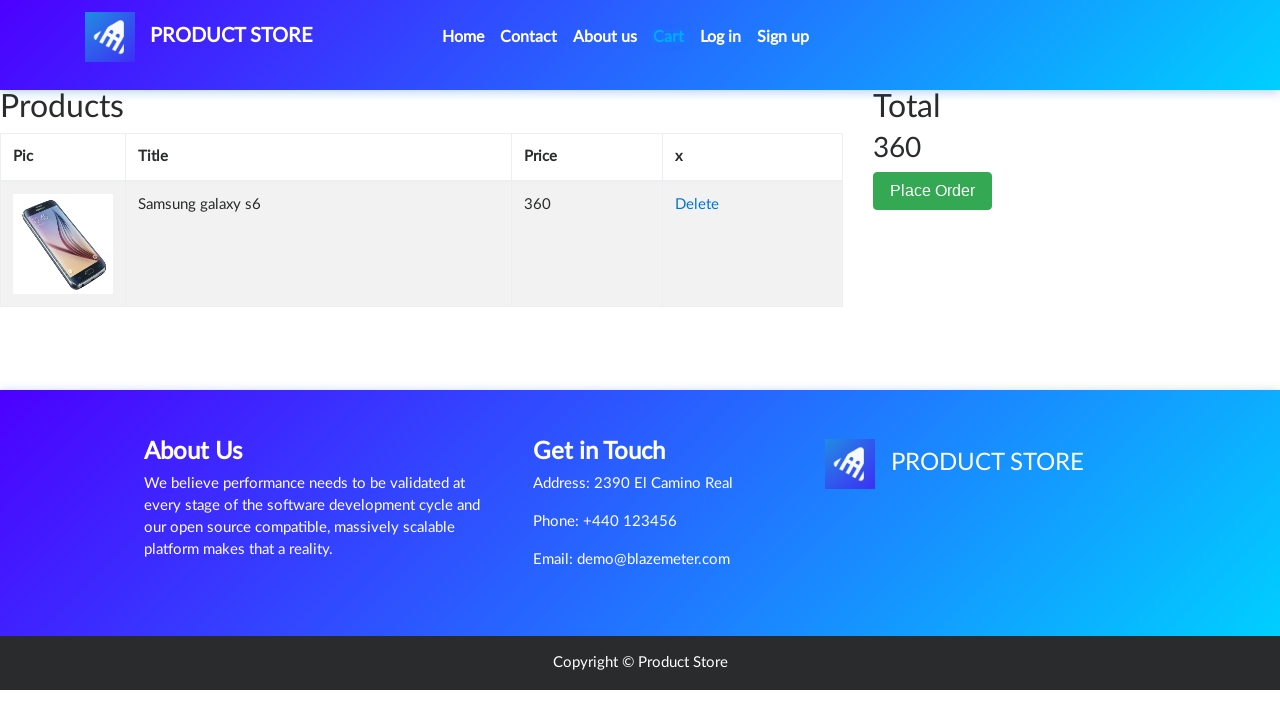

Clicked Delete button to remove item from cart at (697, 205) on xpath=//a[contains(text(),'Delete')]
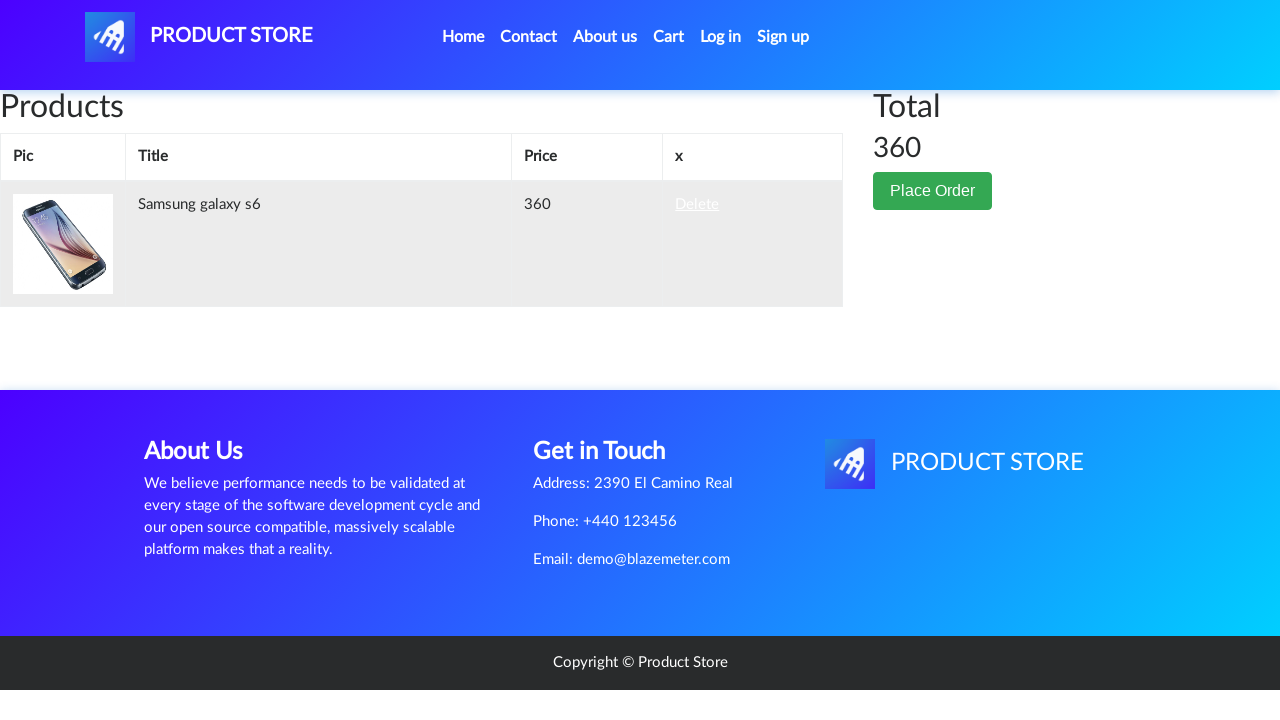

Cart updated after item removal - cart is now empty
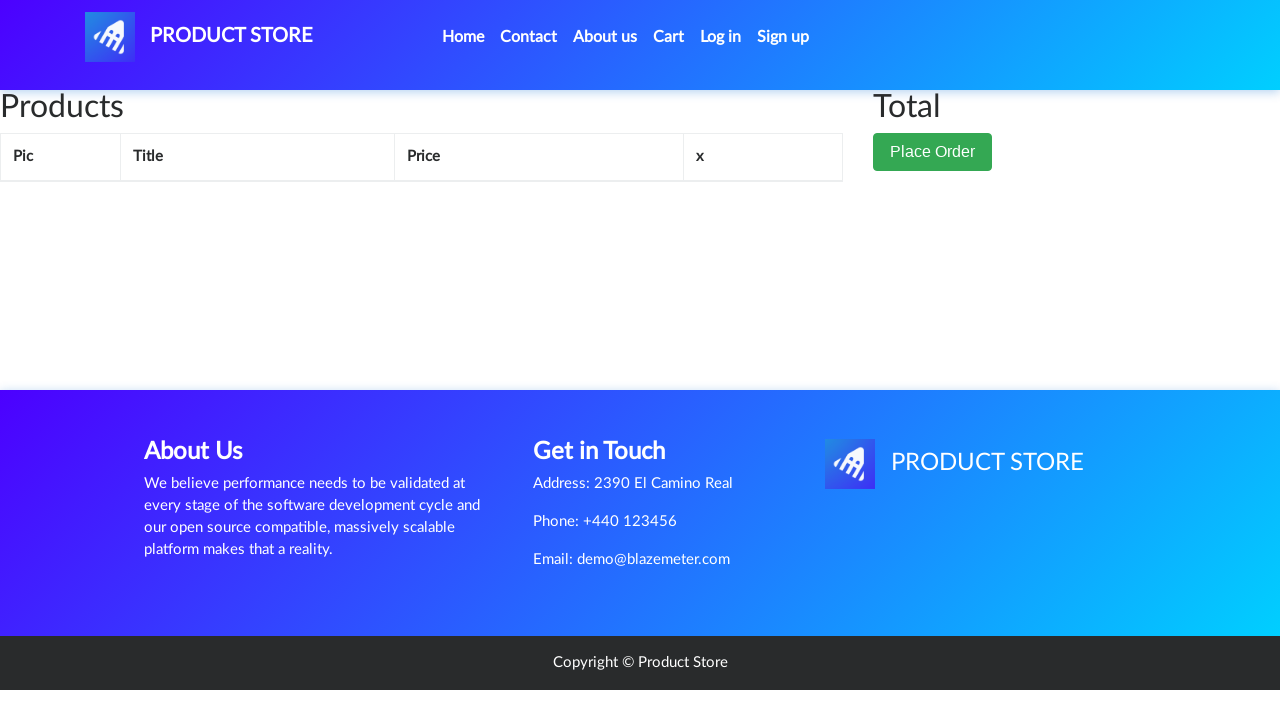

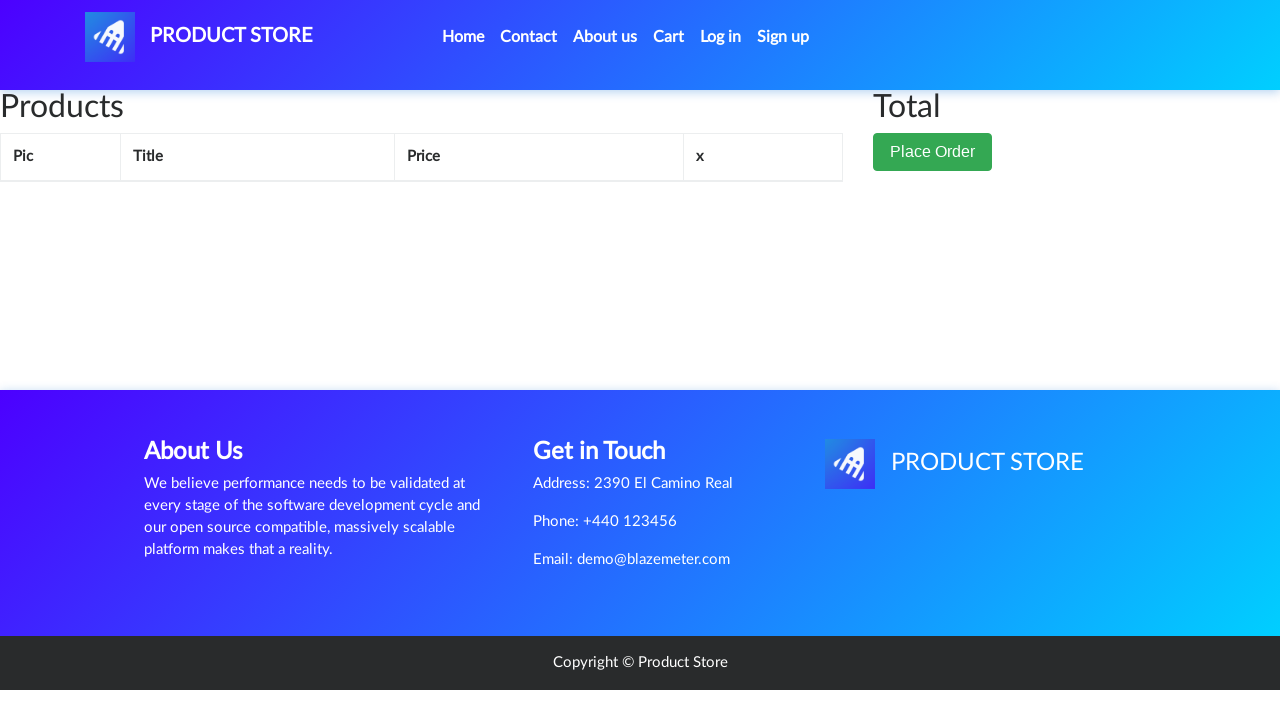